Tests login with invalid password and verifies the appropriate error message is displayed

Starting URL: http://the-internet.herokuapp.com/login

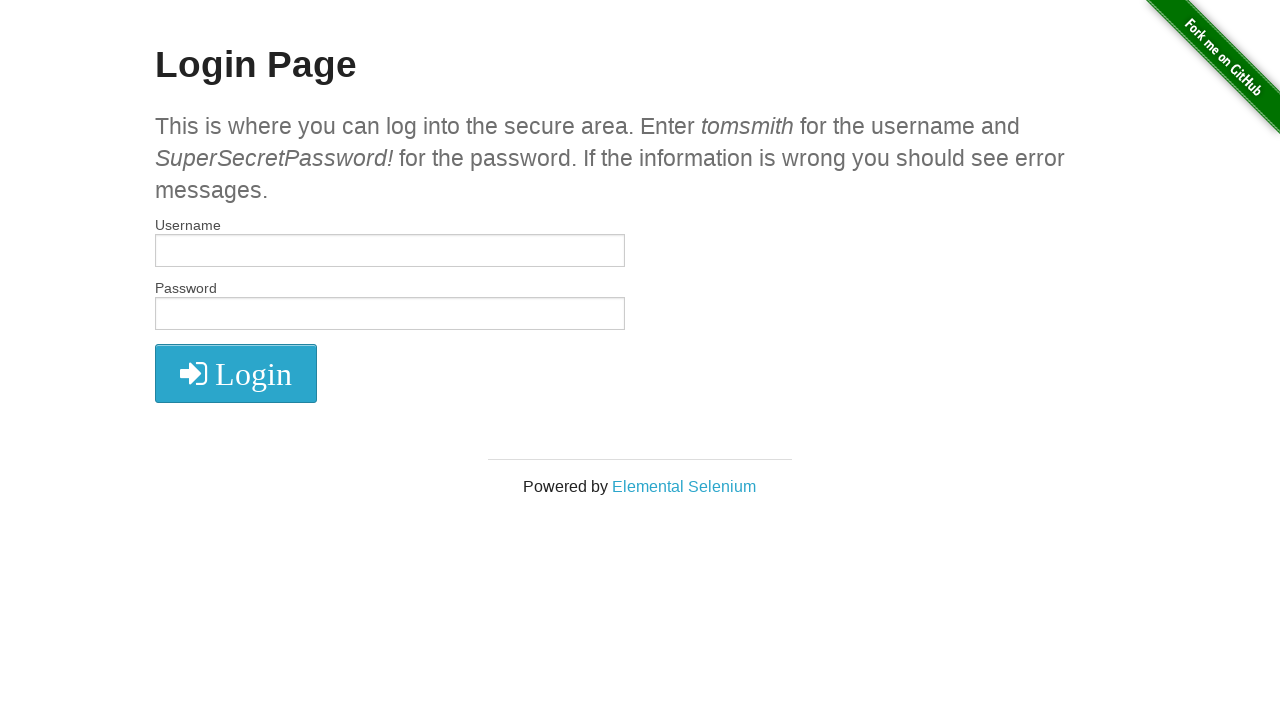

Filled username field with 'tomsmith' on #username
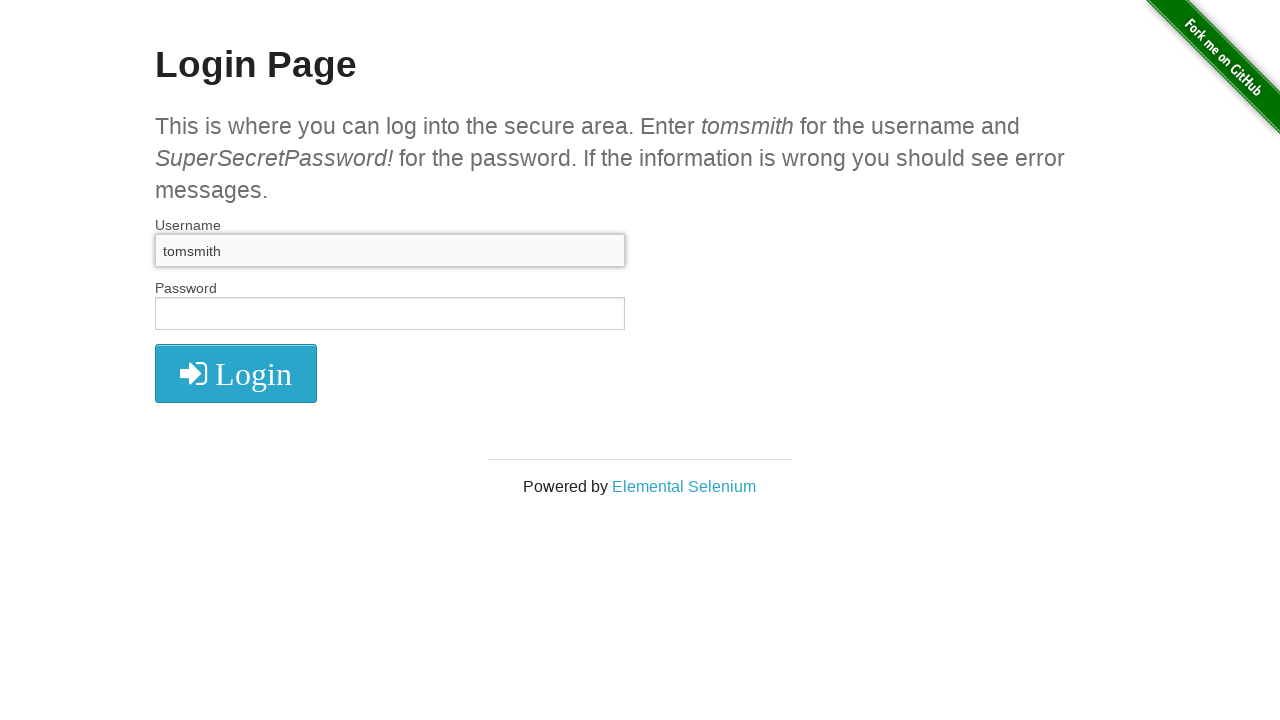

Filled password field with 'SuperSecretPassword' (invalid password) on #password
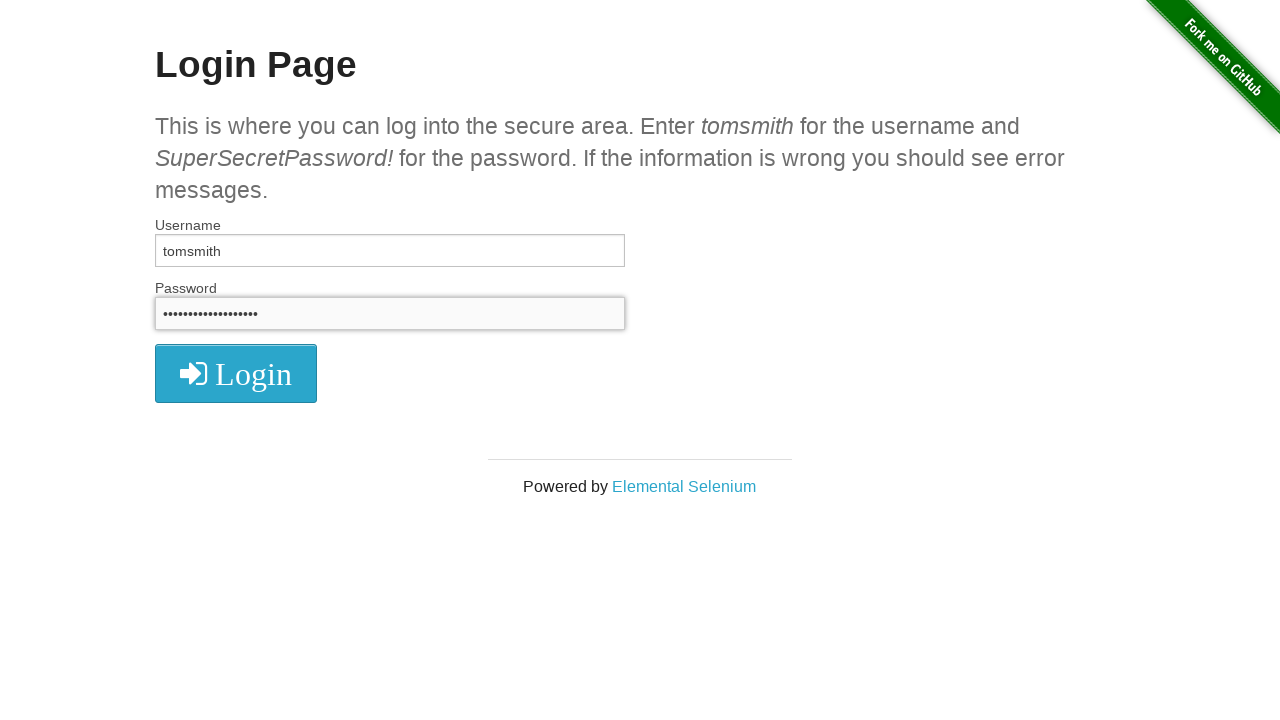

Clicked LOGIN button at (236, 374) on xpath=//*[@id='login']/button/i
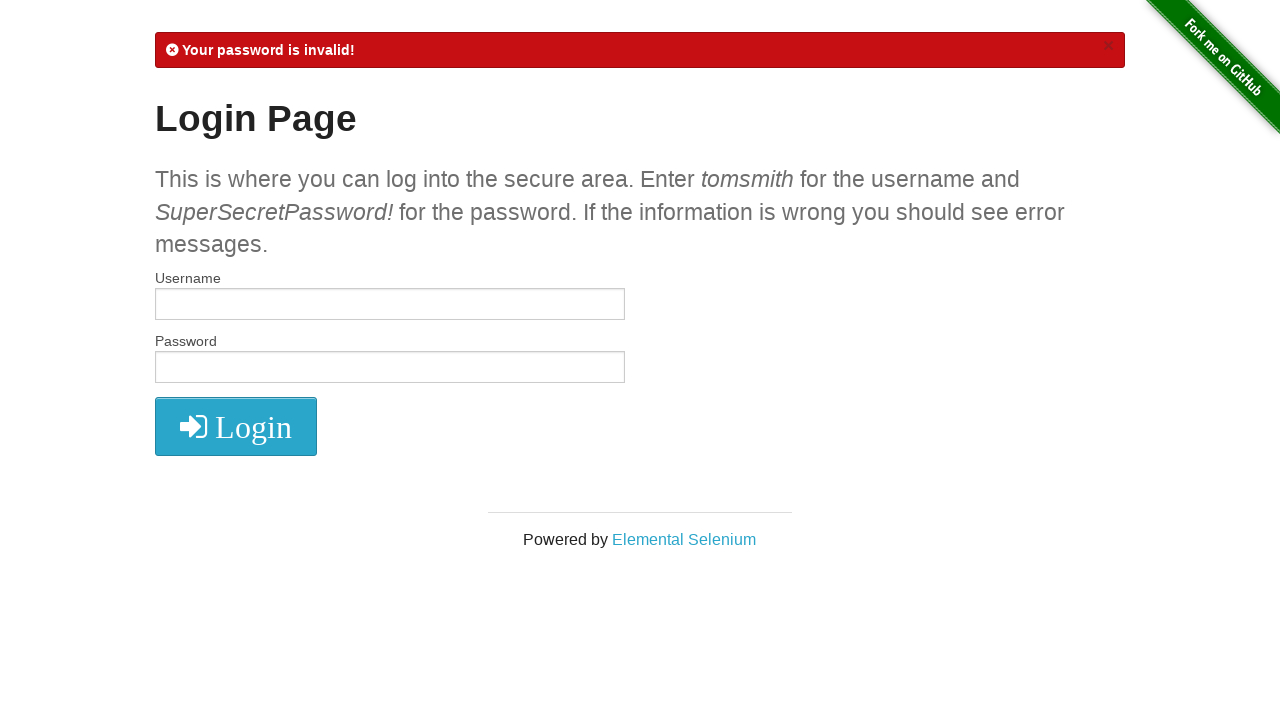

Verified error message appeared for invalid password
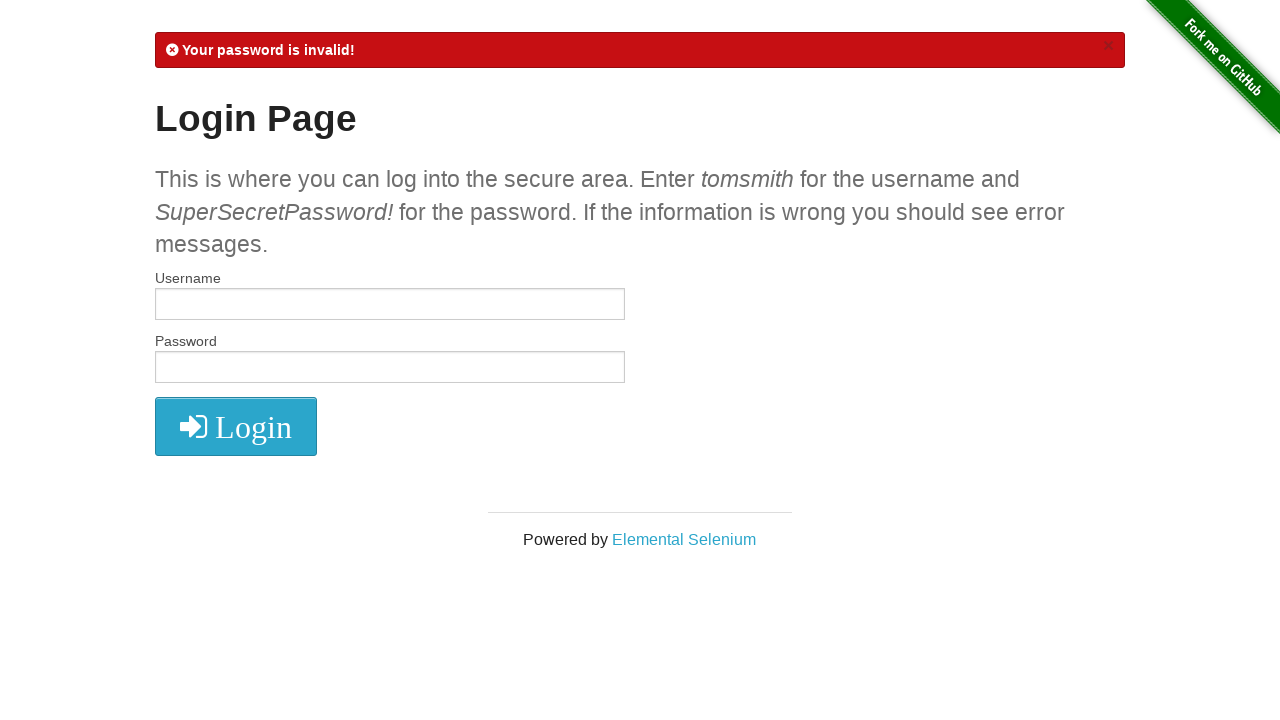

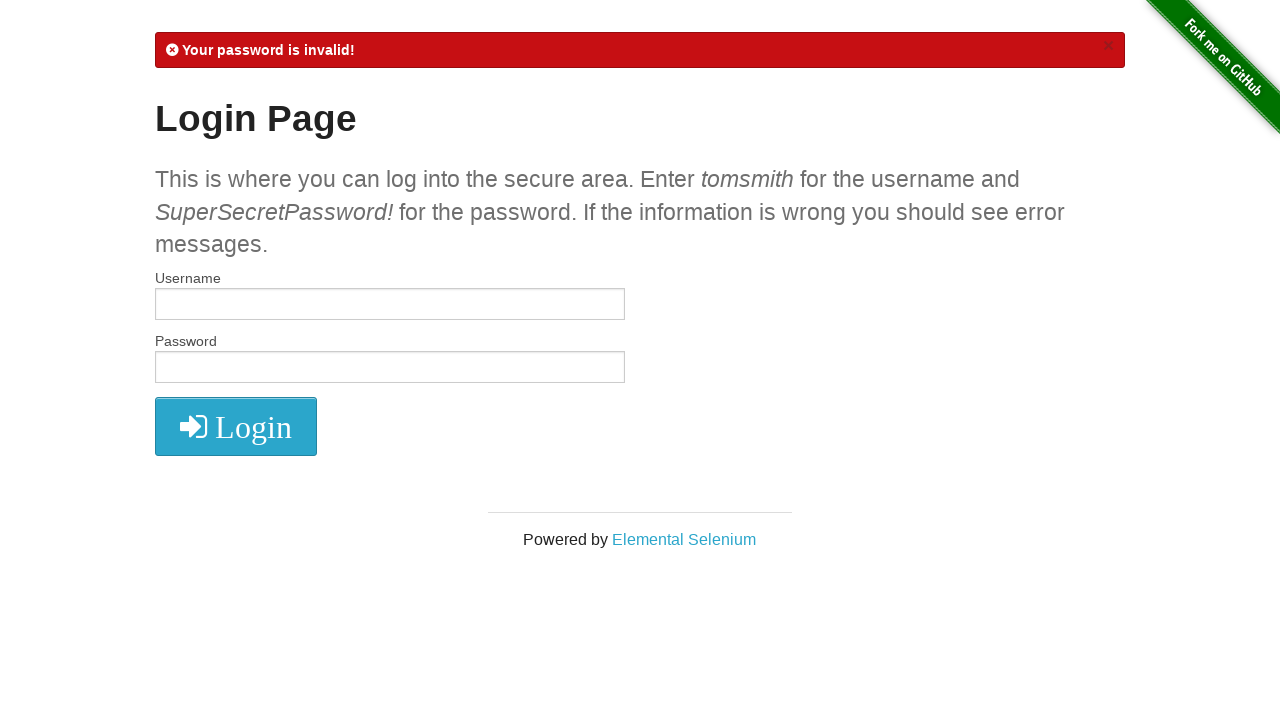